Tests input field functionality by typing a value and verifying it was entered correctly

Starting URL: https://the-internet.herokuapp.com/inputs

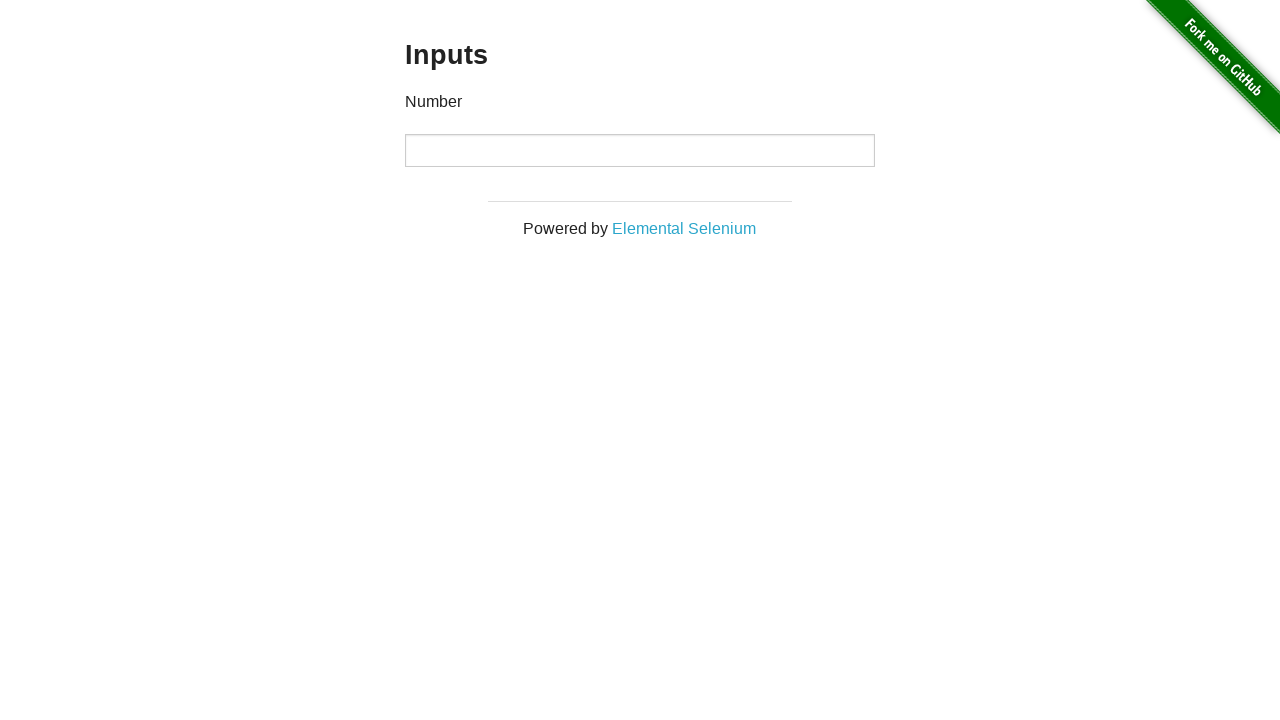

Typed '123' into the input field on input
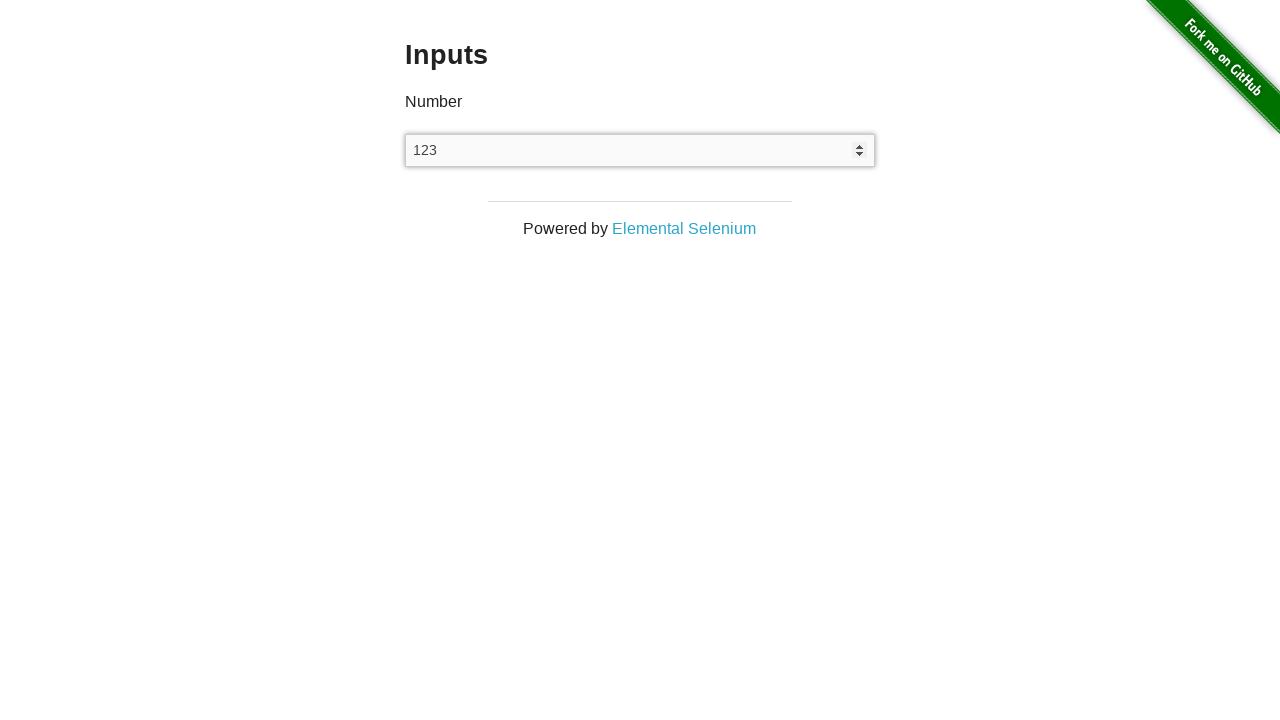

Verified that input field contains '123'
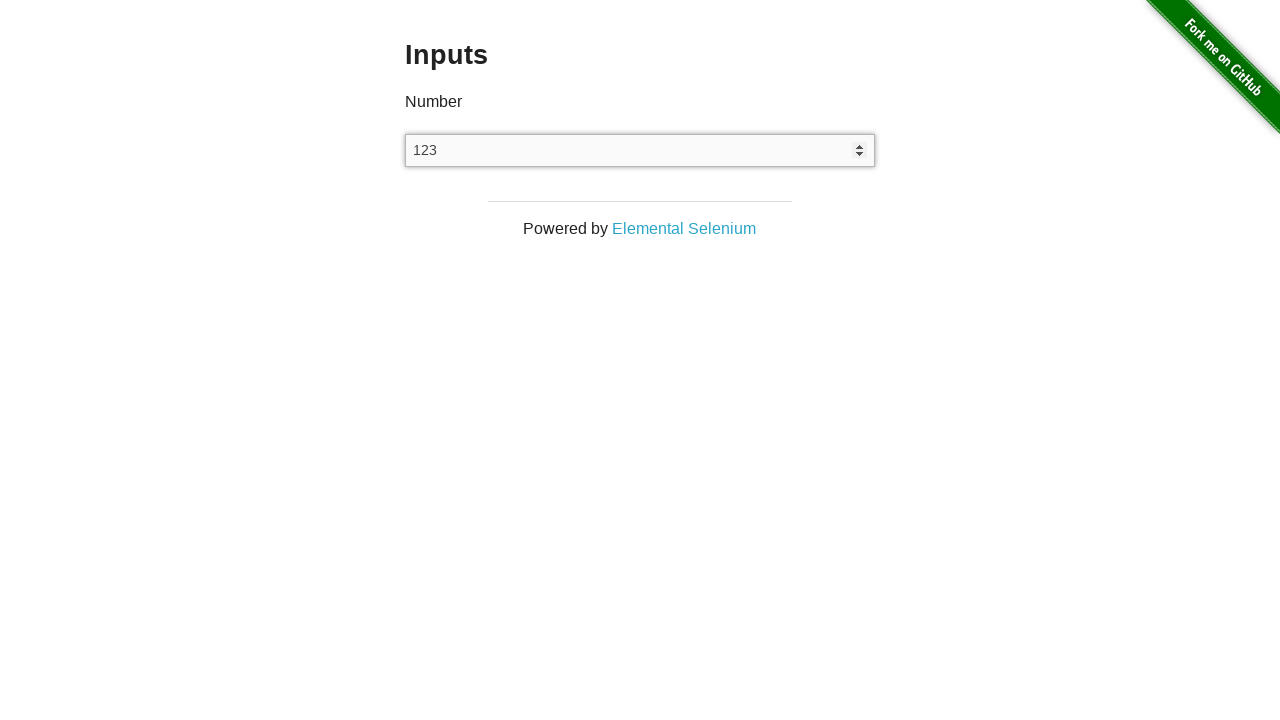

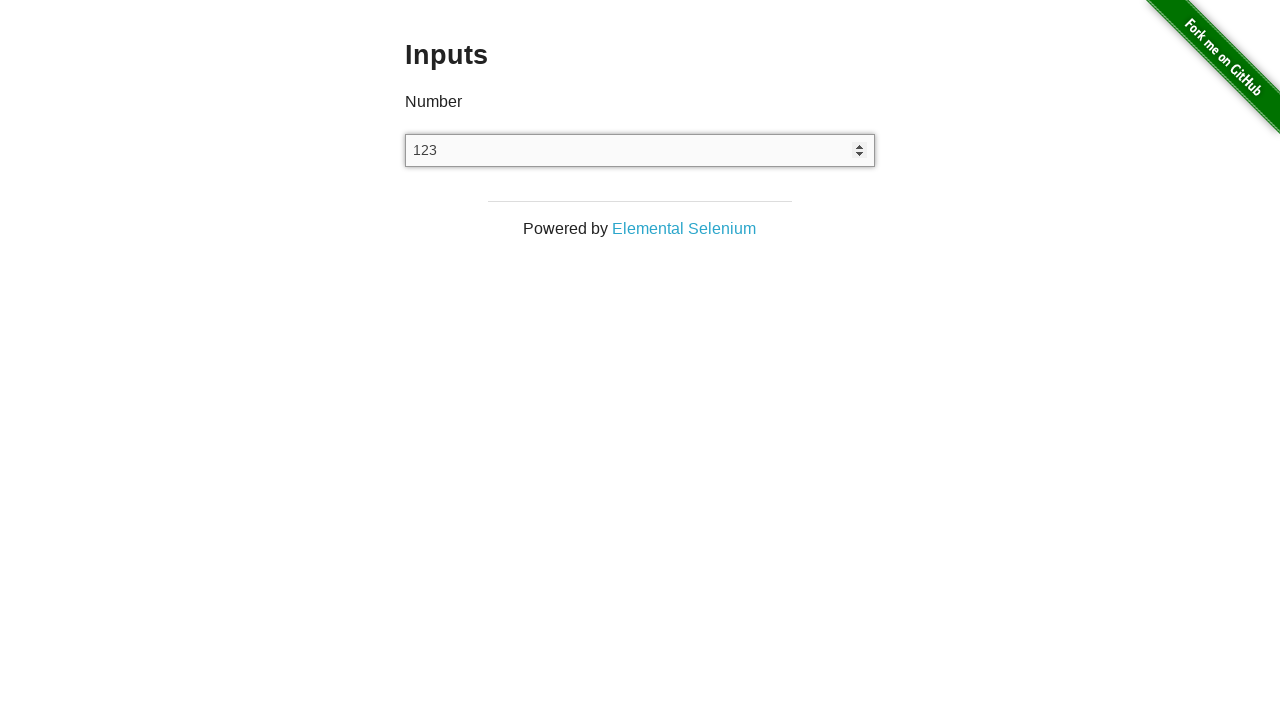